Tests an explicit wait scenario where the script waits for a price to change to $100, then clicks a book button, calculates a mathematical answer based on a displayed value, and submits the form

Starting URL: http://suninjuly.github.io/explicit_wait2.html

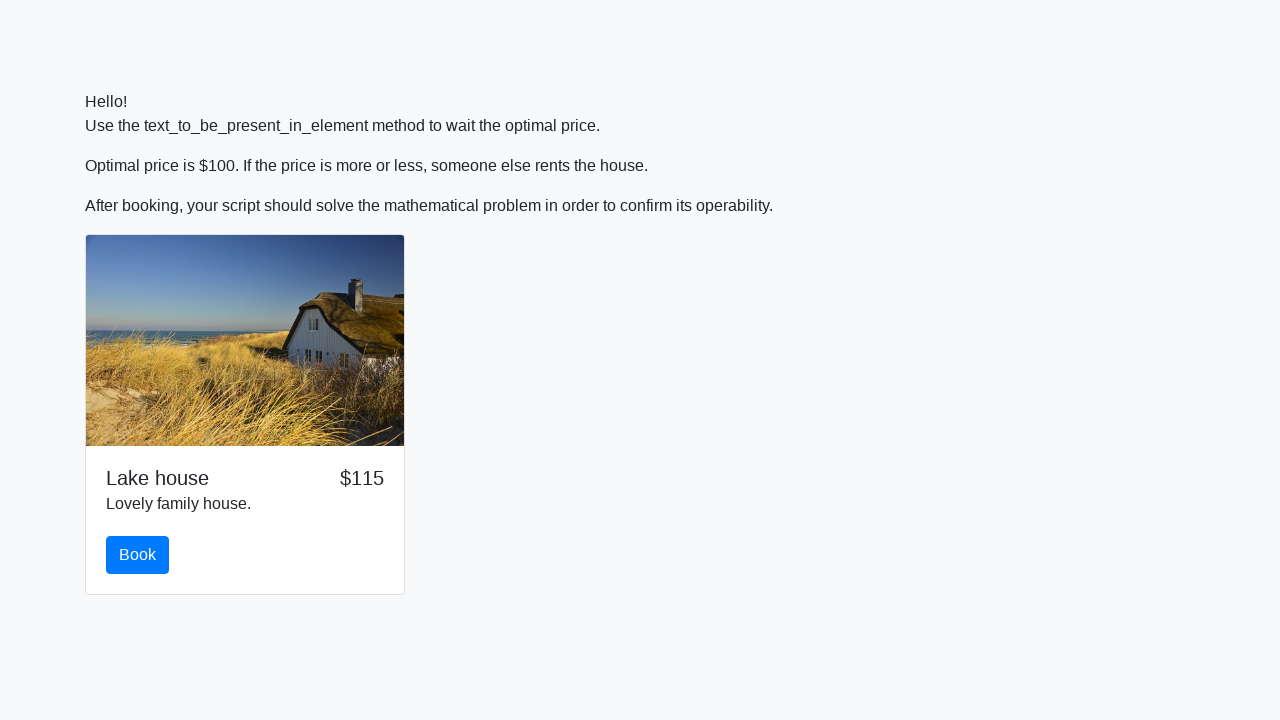

Waited for price to change to $100
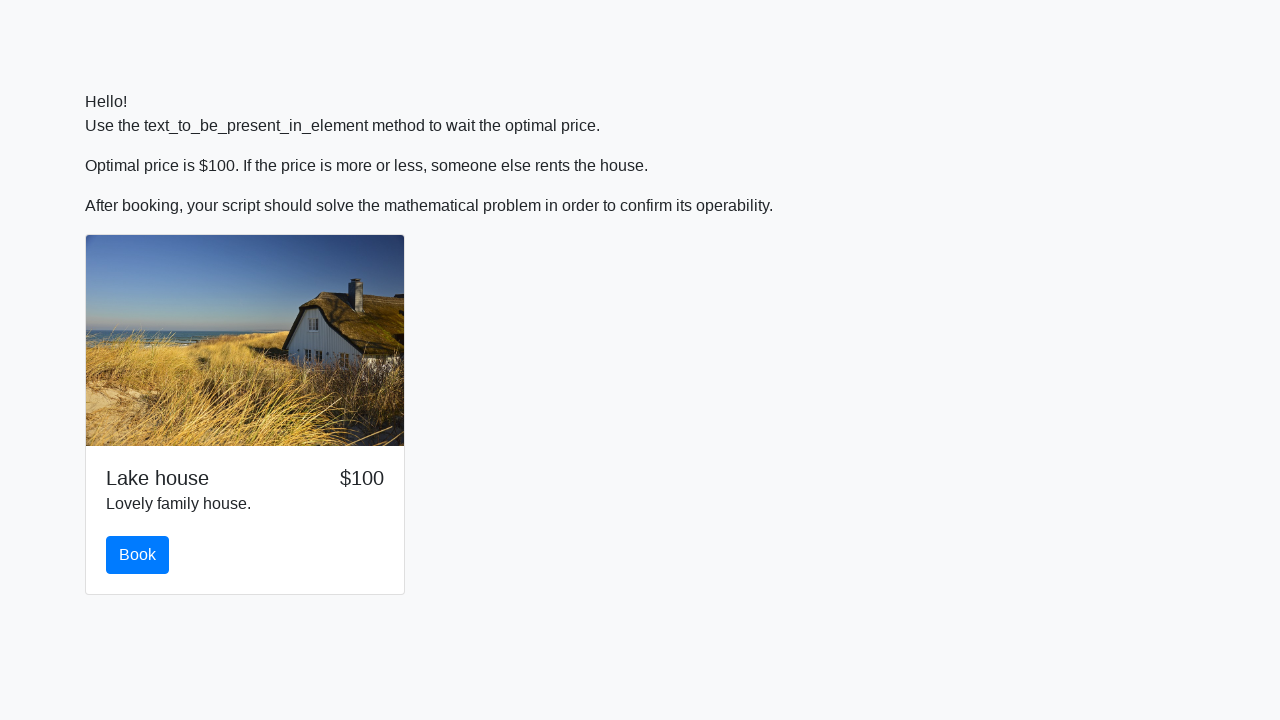

Clicked the book button at (138, 555) on #book
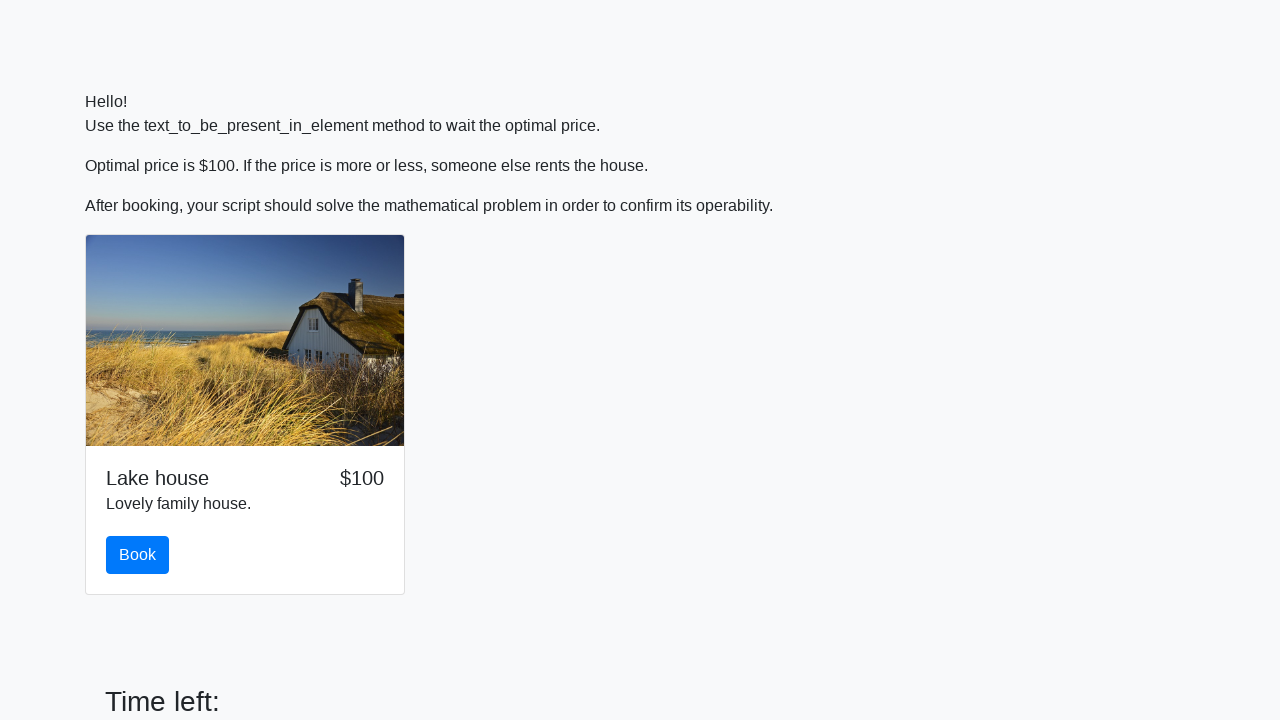

Retrieved input value for mathematical calculation
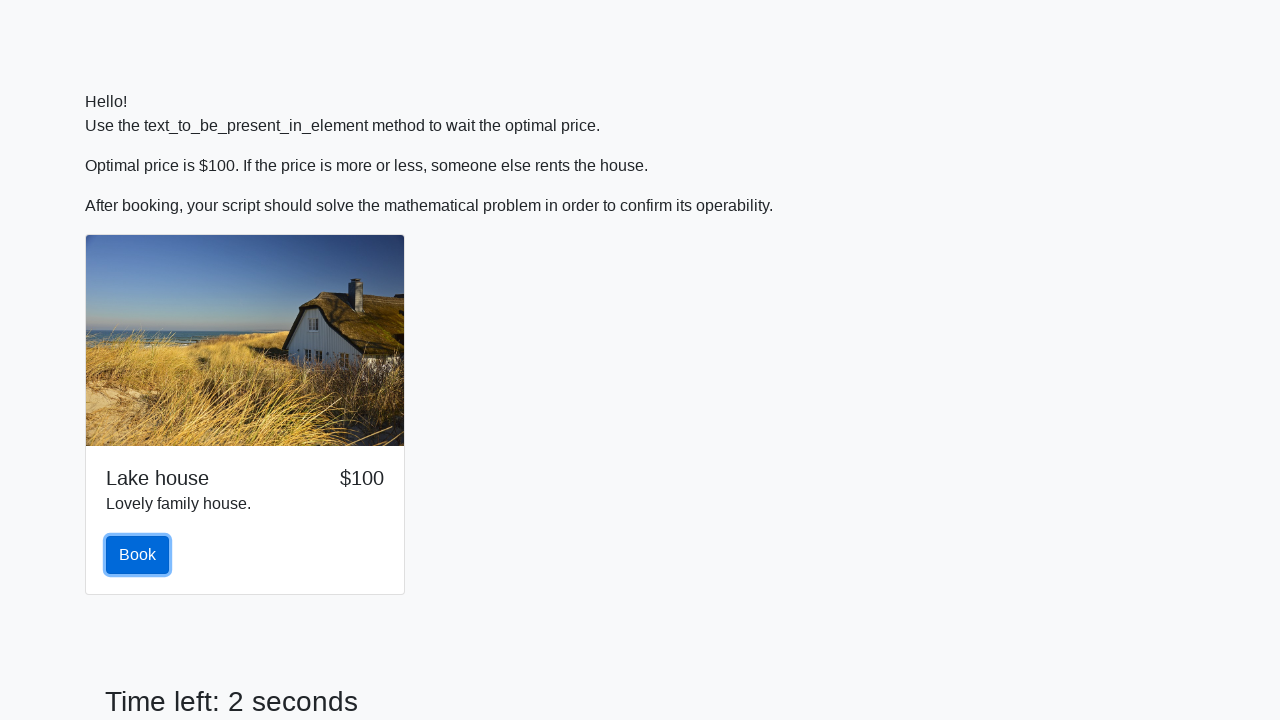

Calculated mathematical answer based on input value
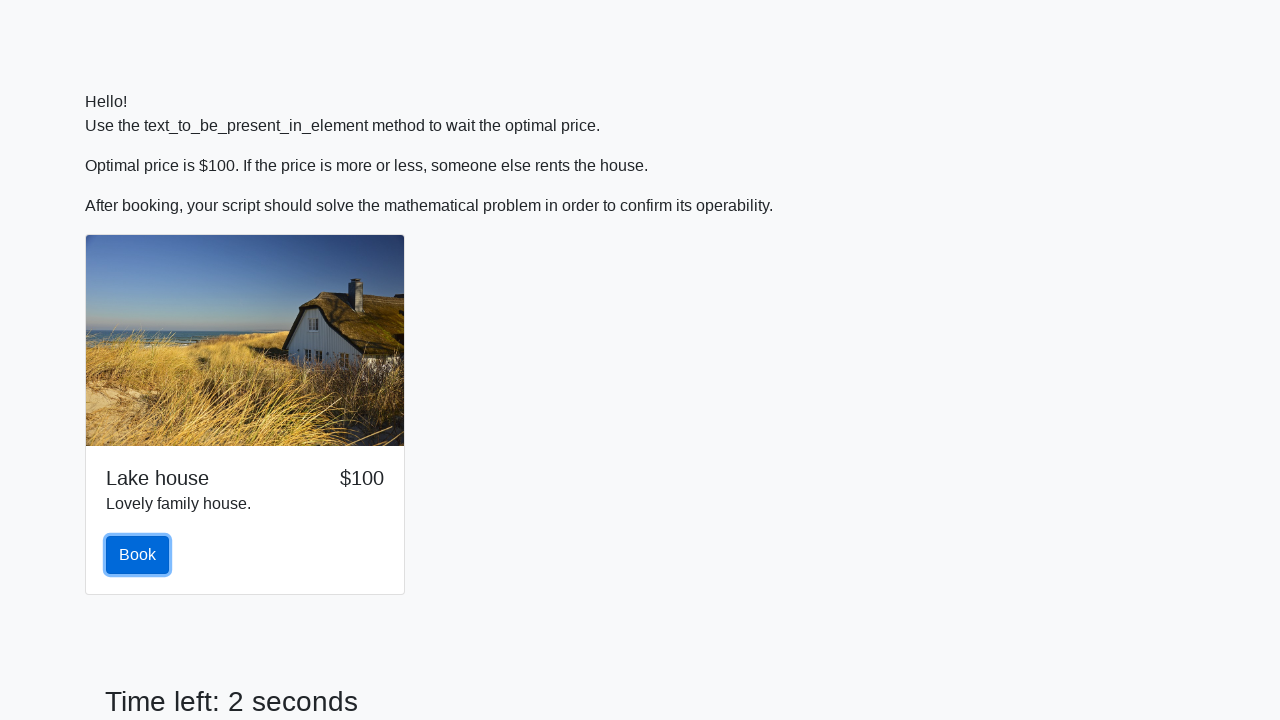

Filled answer field with calculated value on #answer
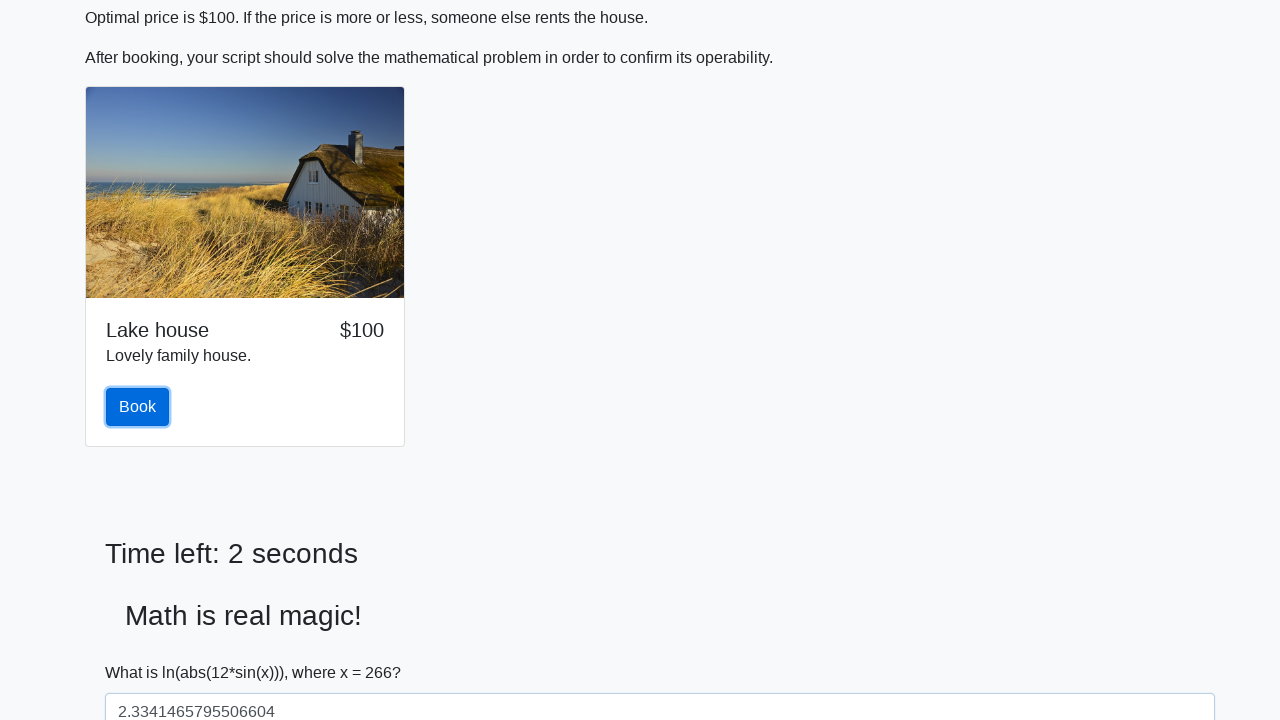

Clicked submit button to complete form at (143, 651) on [type='submit']
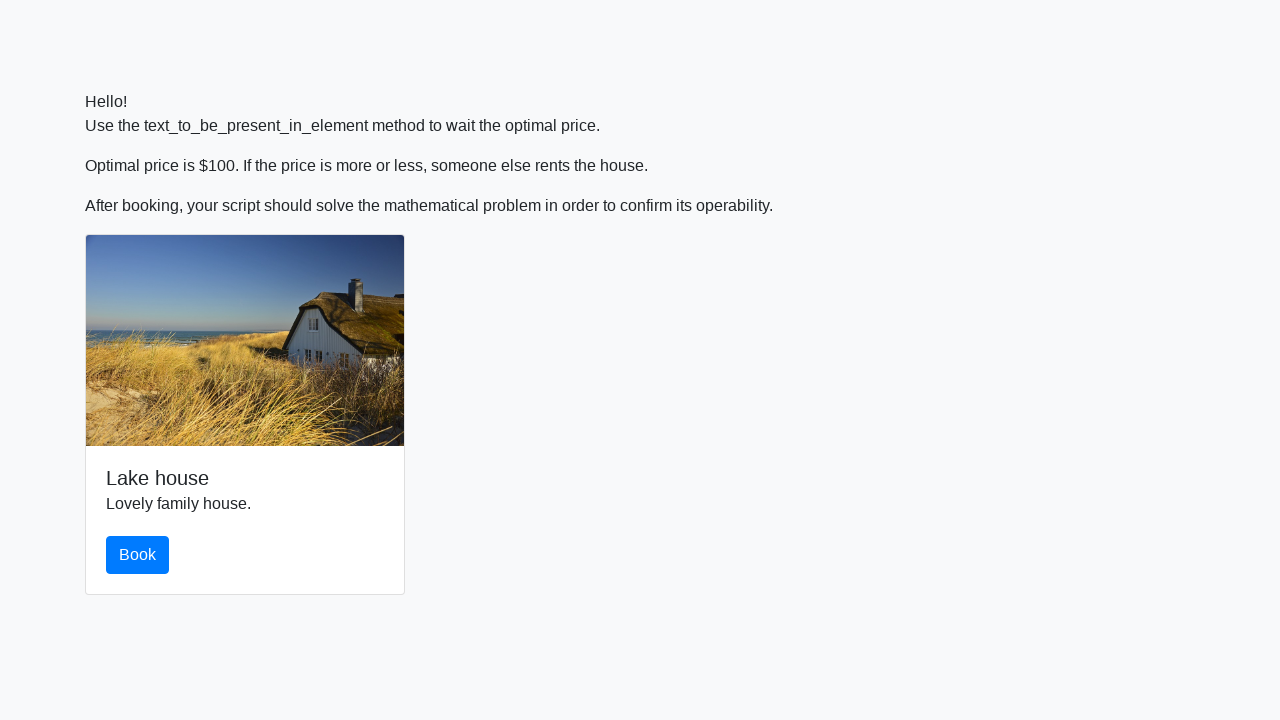

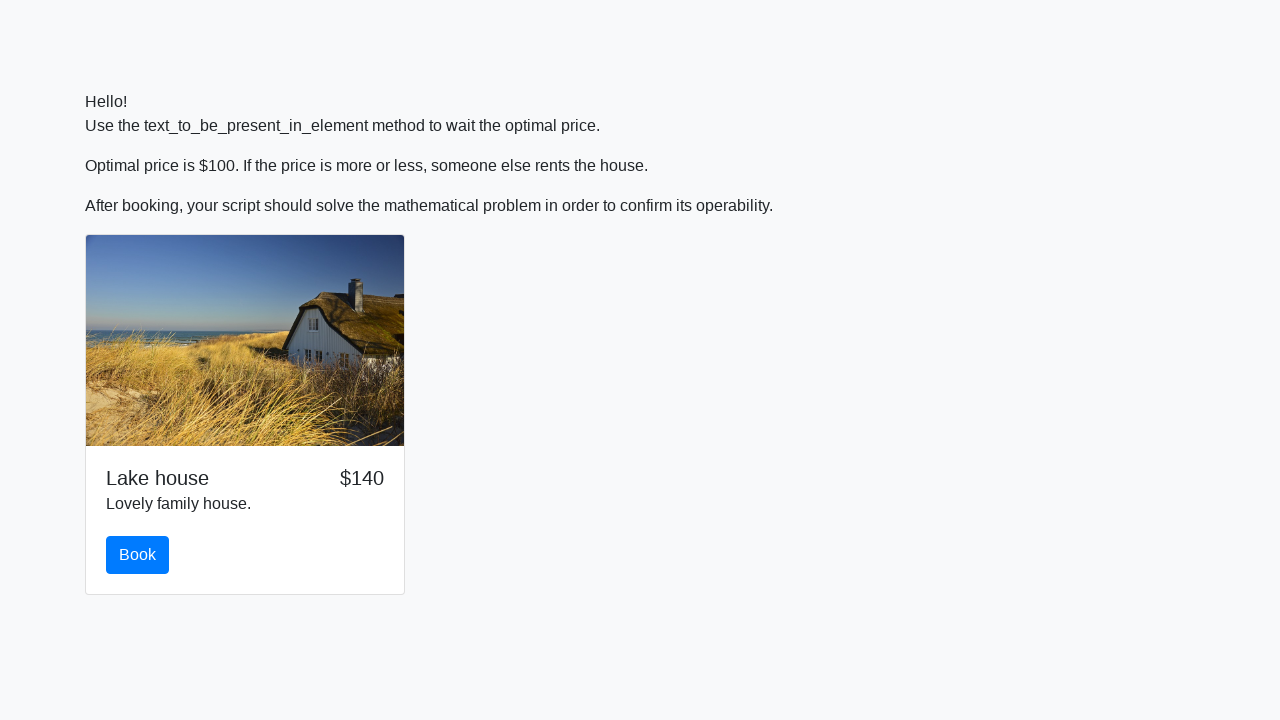